Tests that unsaved changes to an employee record don't persist when switching between employees. Opens Bernice, edits her name, switches to Phillip, then back to Bernice to verify the original name is restored.

Starting URL: https://devmountain-qa.github.io/employee-manager/1.2_Version/index.html

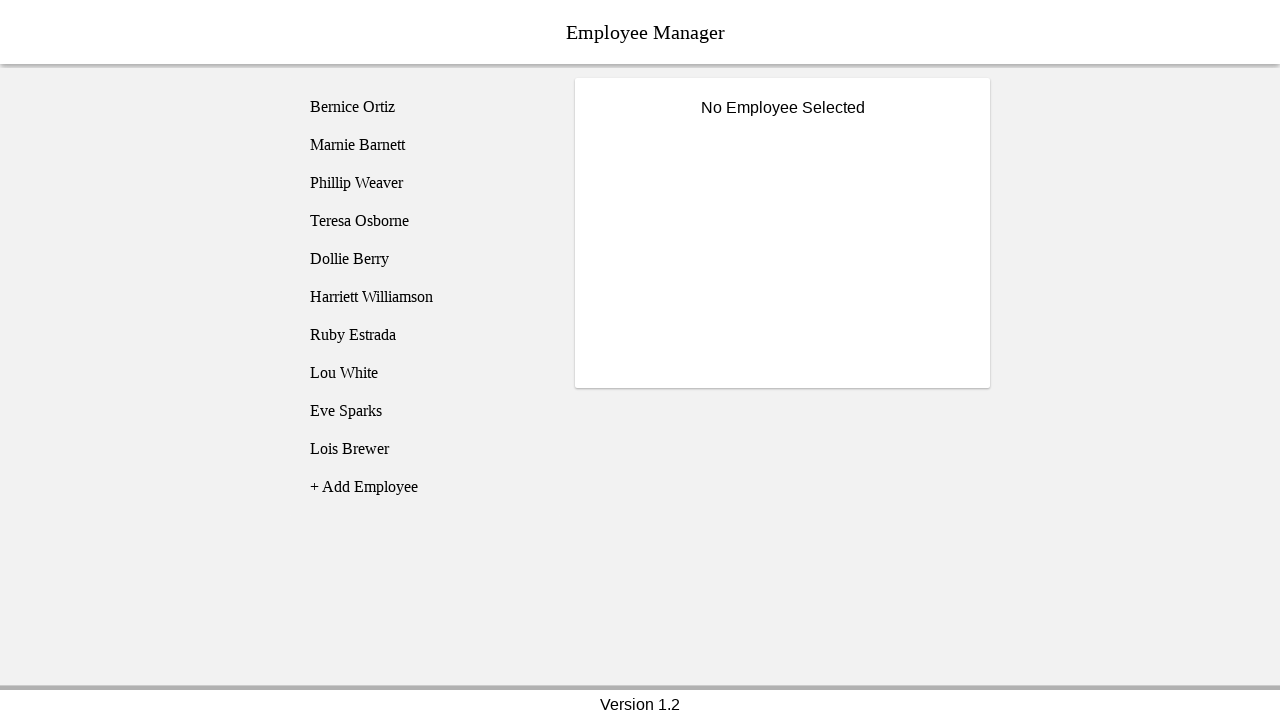

Clicked on Bernice Ortiz employee at (425, 107) on [name='employee1']
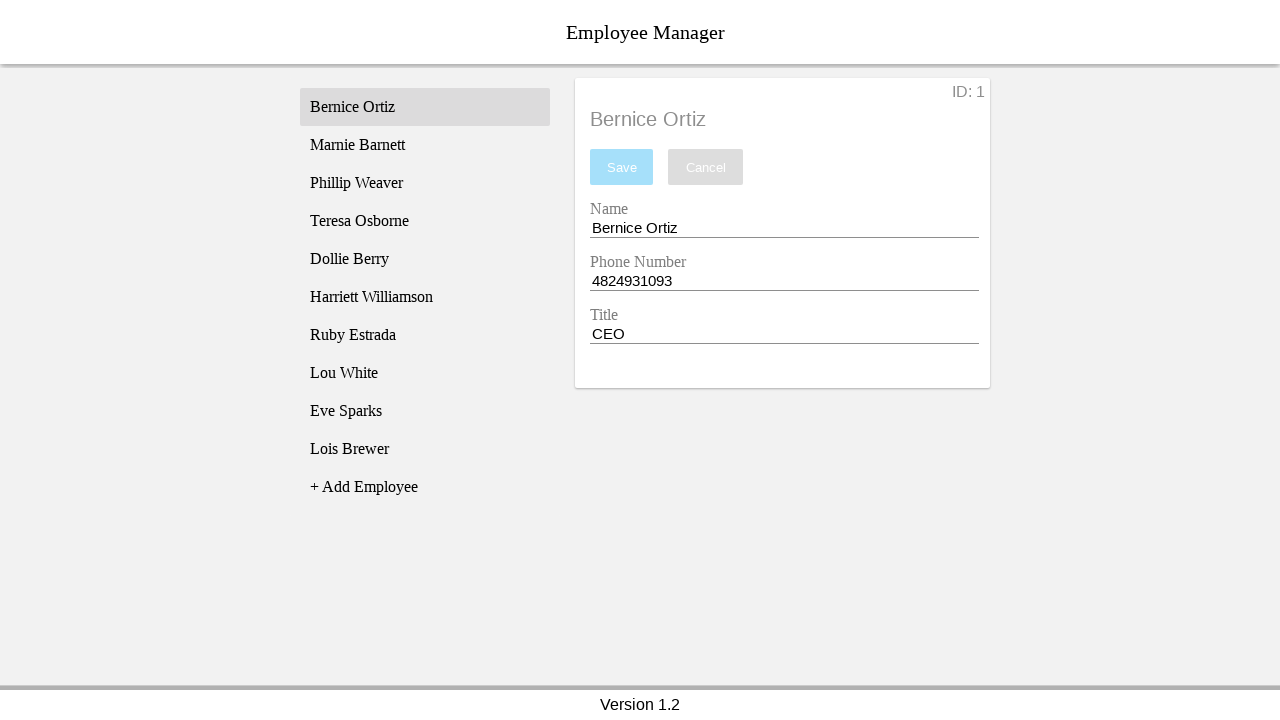

Name input field became visible
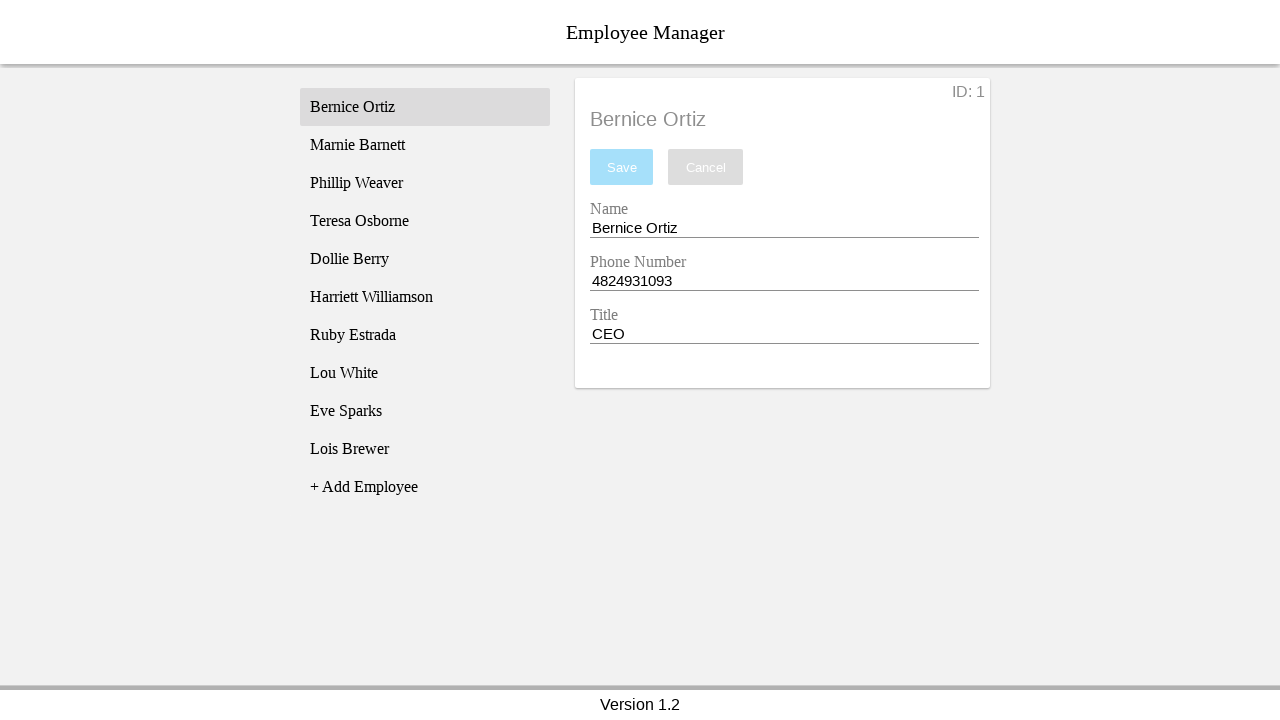

Entered 'Test Name' in name field without saving on [name='nameEntry']
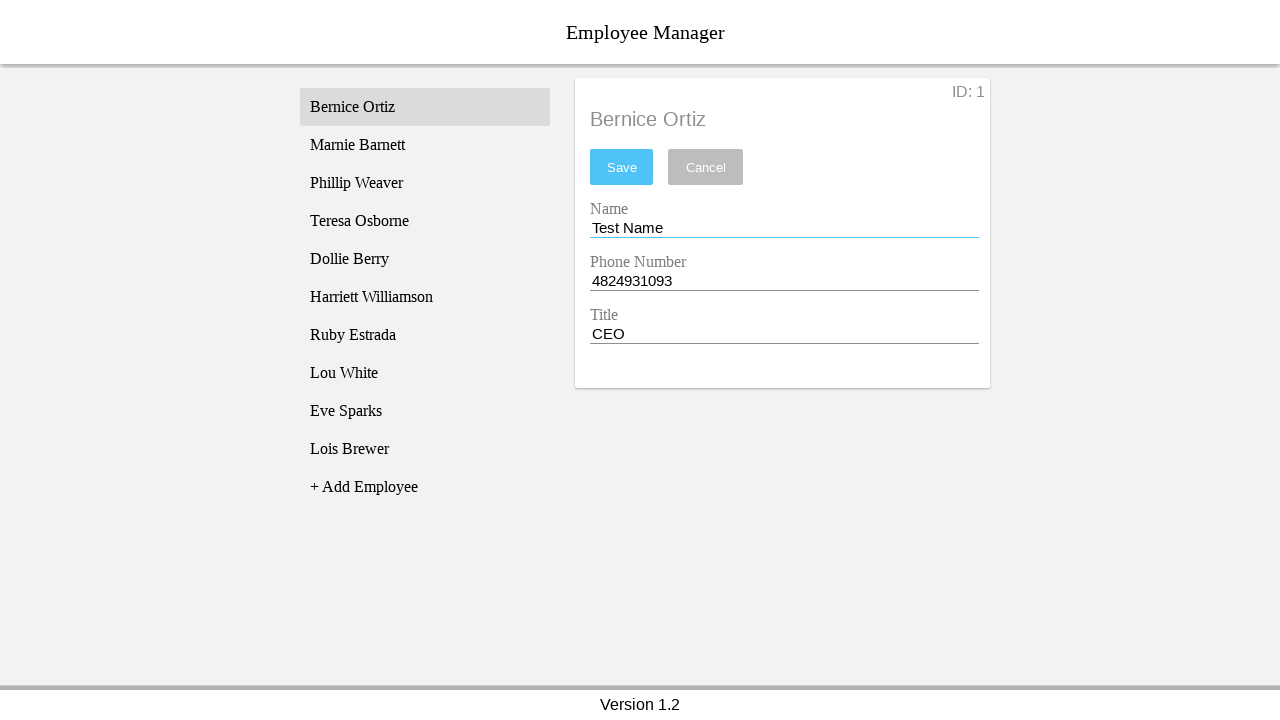

Switched to Phillip Weaver employee at (425, 183) on [name='employee3']
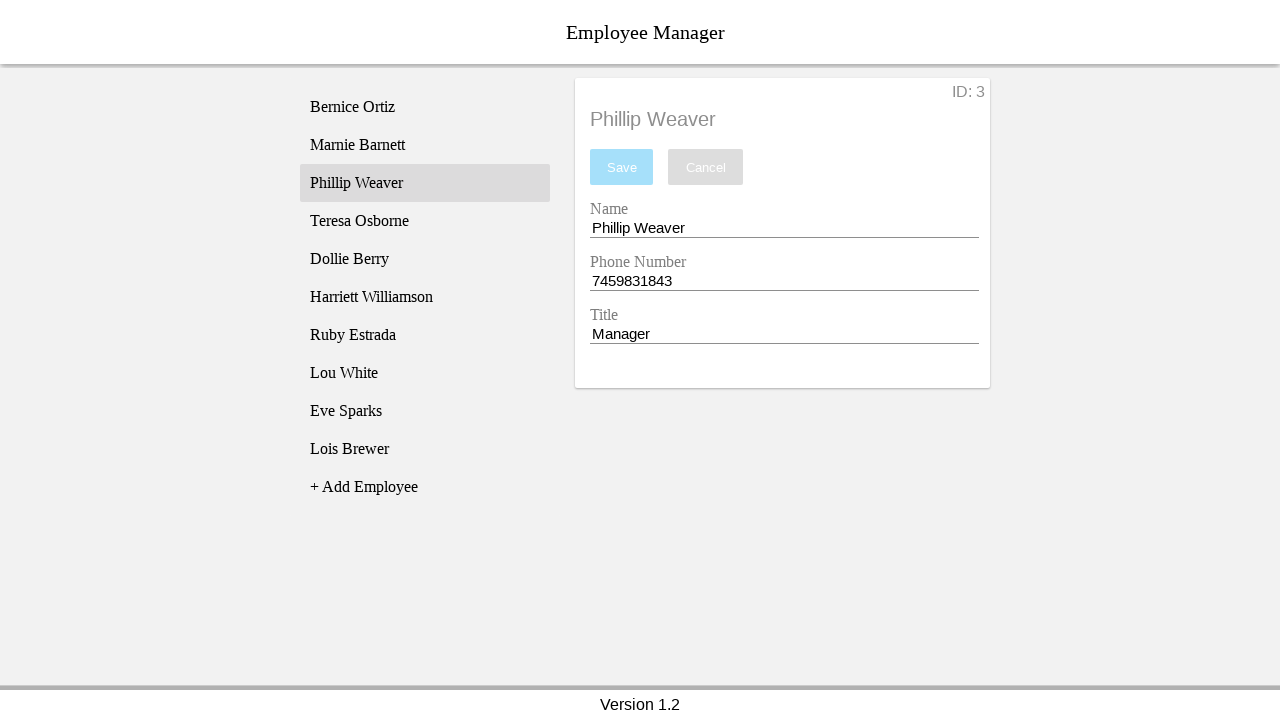

Phillip Weaver's name displayed in employee title
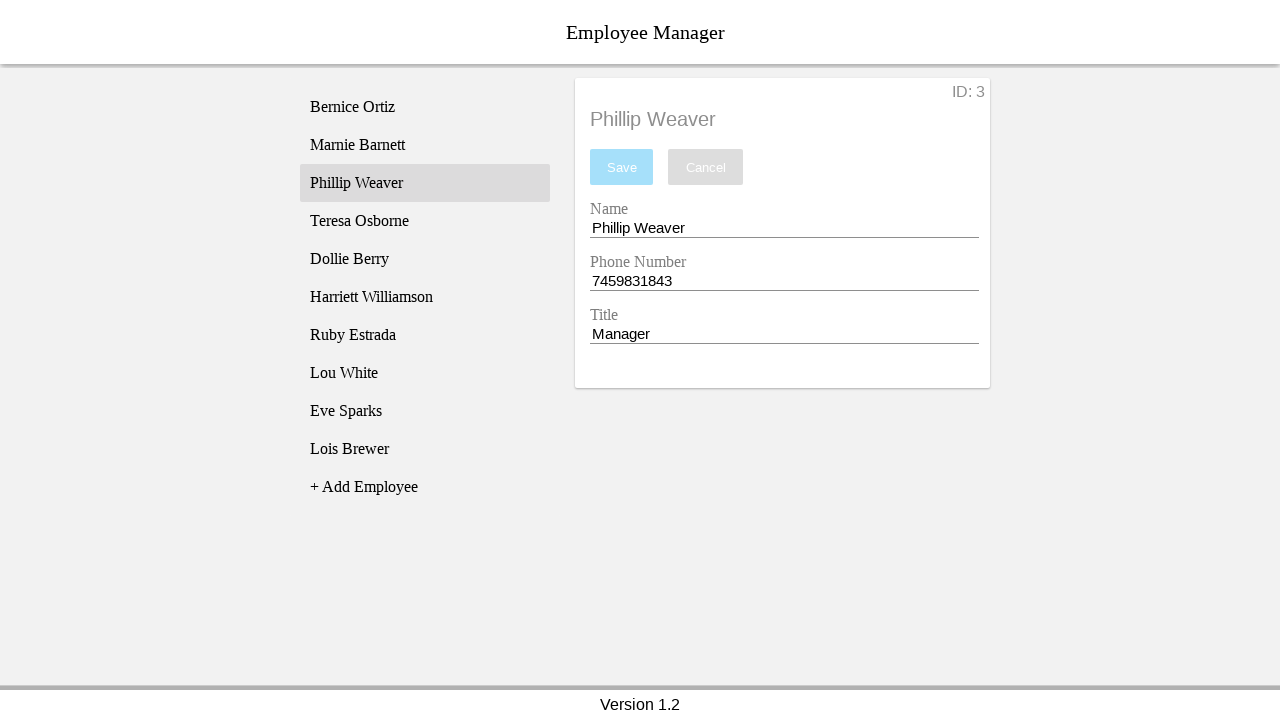

Switched back to Bernice Ortiz employee at (425, 107) on [name='employee1']
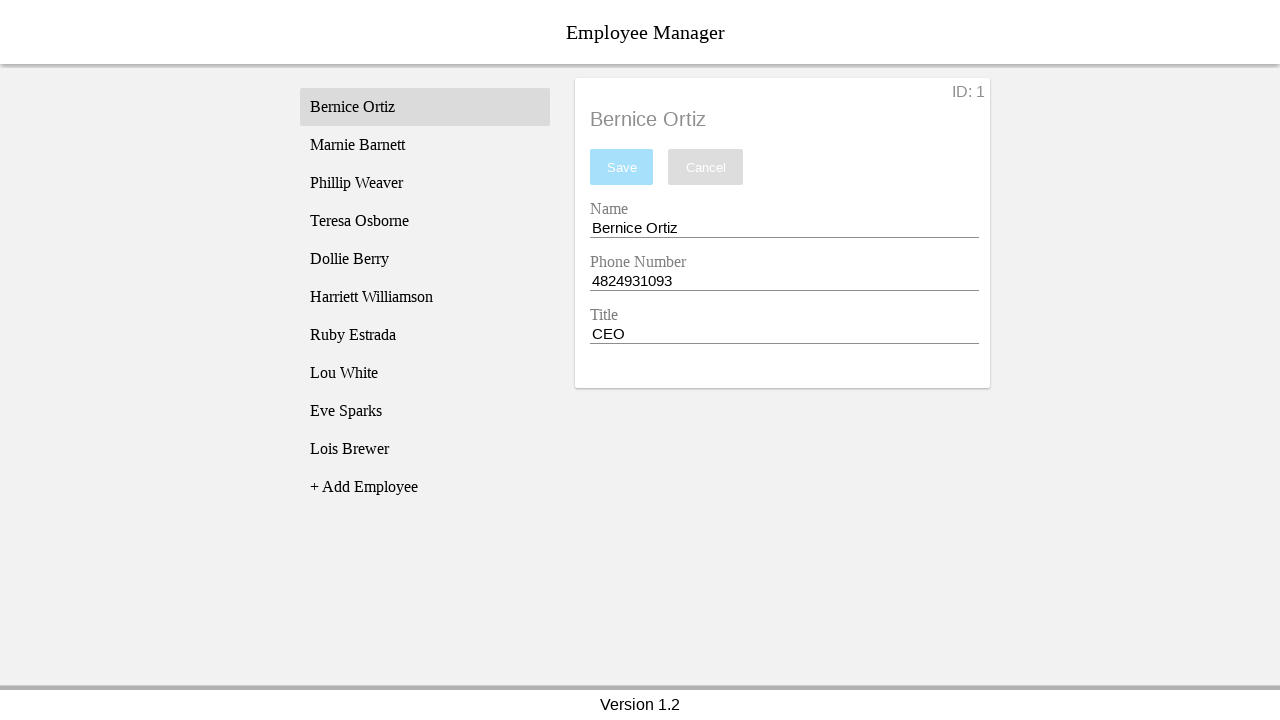

Verified Bernice's original name is restored (unsaved change did not persist)
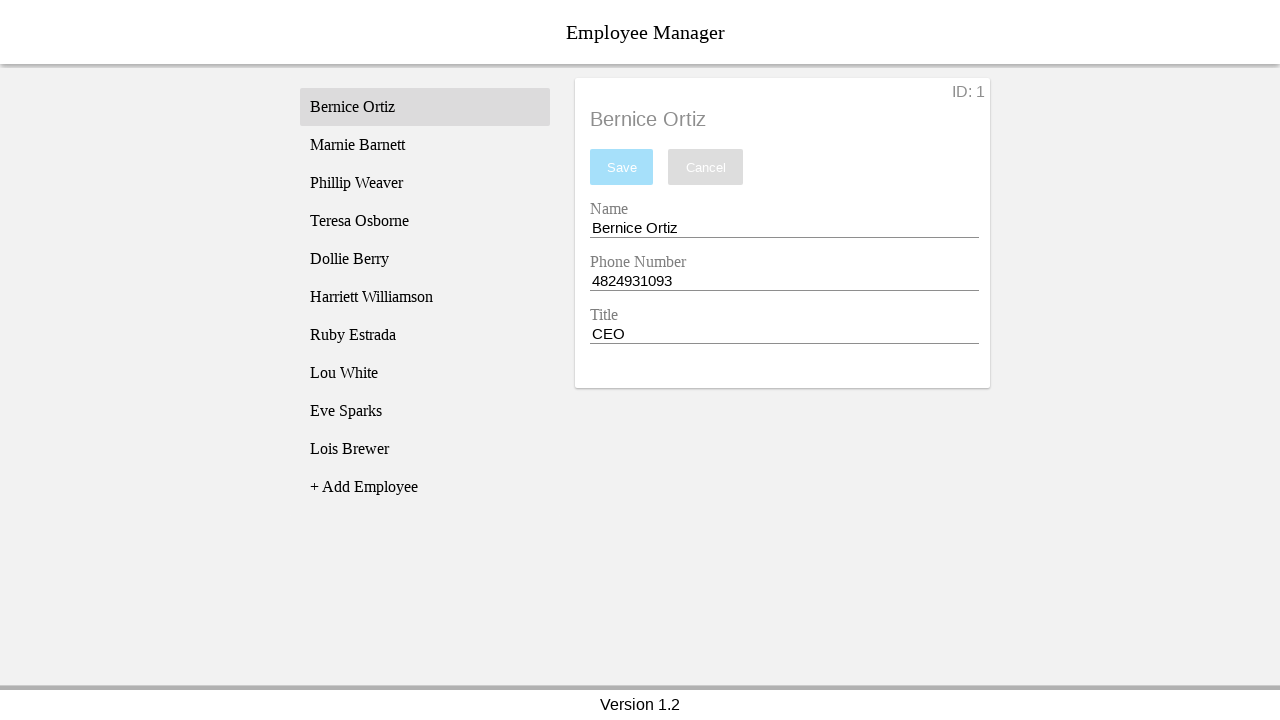

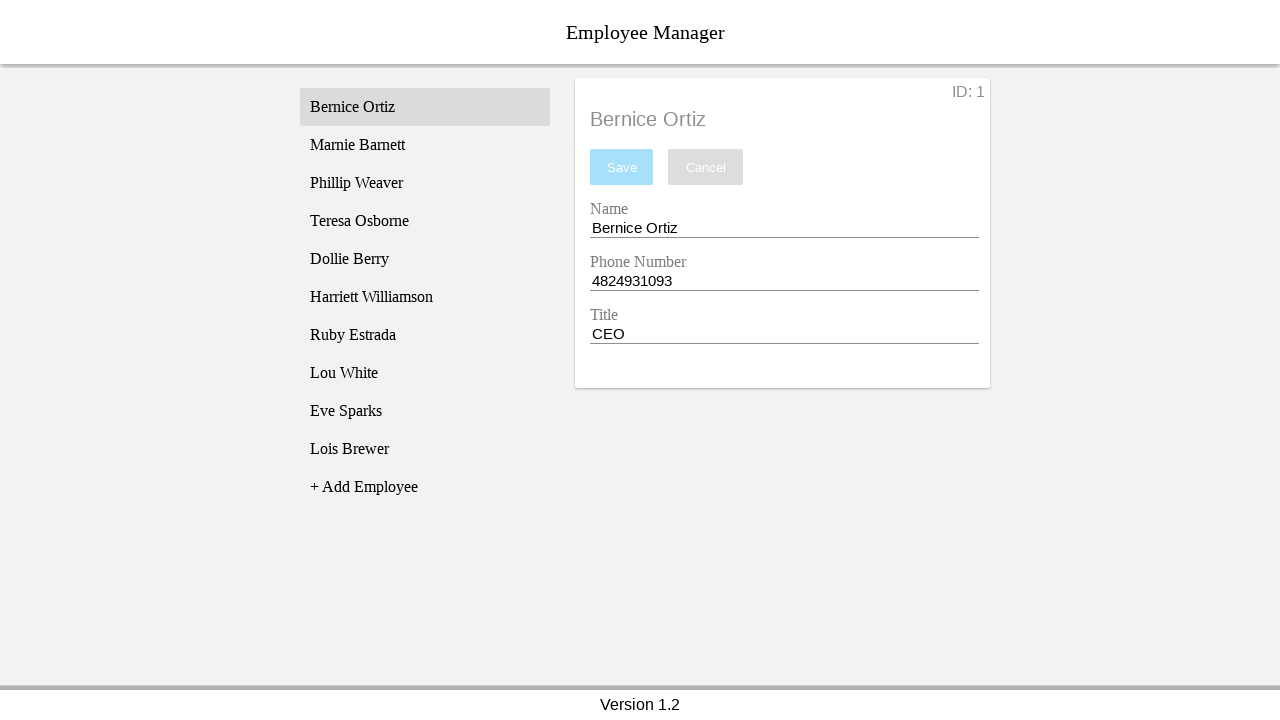